Tests filtering to display only completed todo items

Starting URL: https://demo.playwright.dev/todomvc

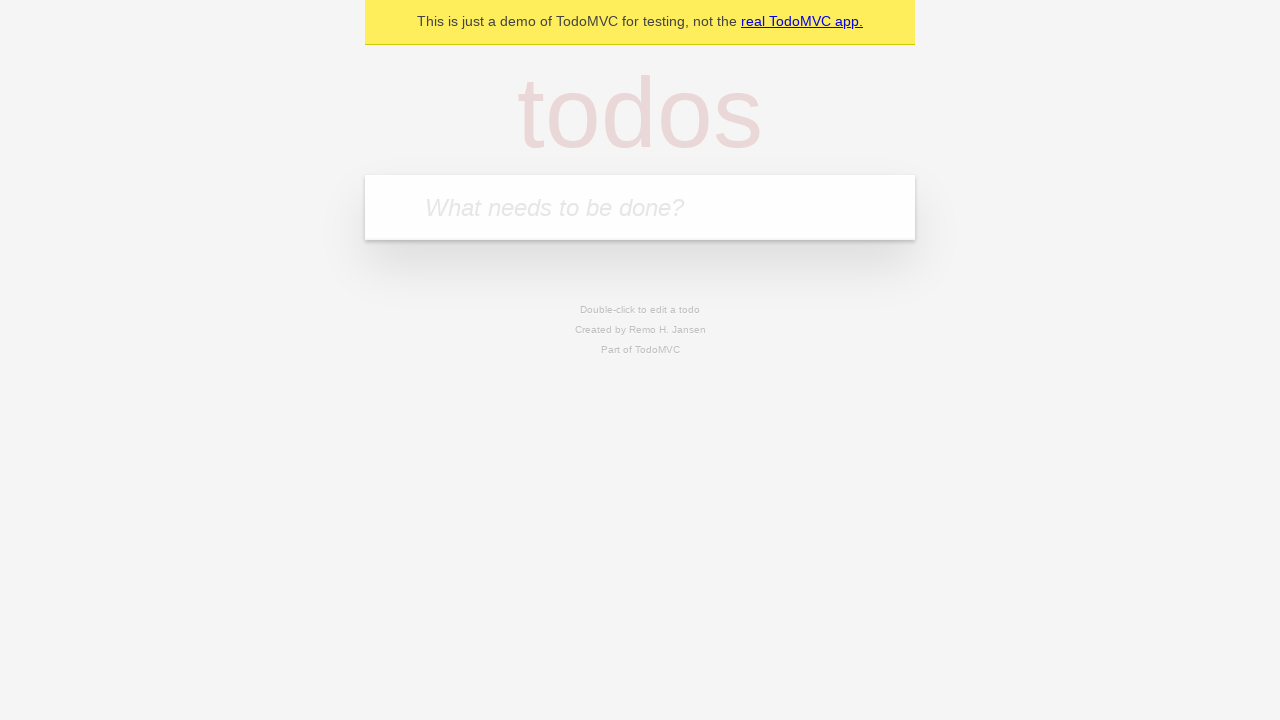

Filled todo input with 'buy some cheese' on internal:attr=[placeholder="What needs to be done?"i]
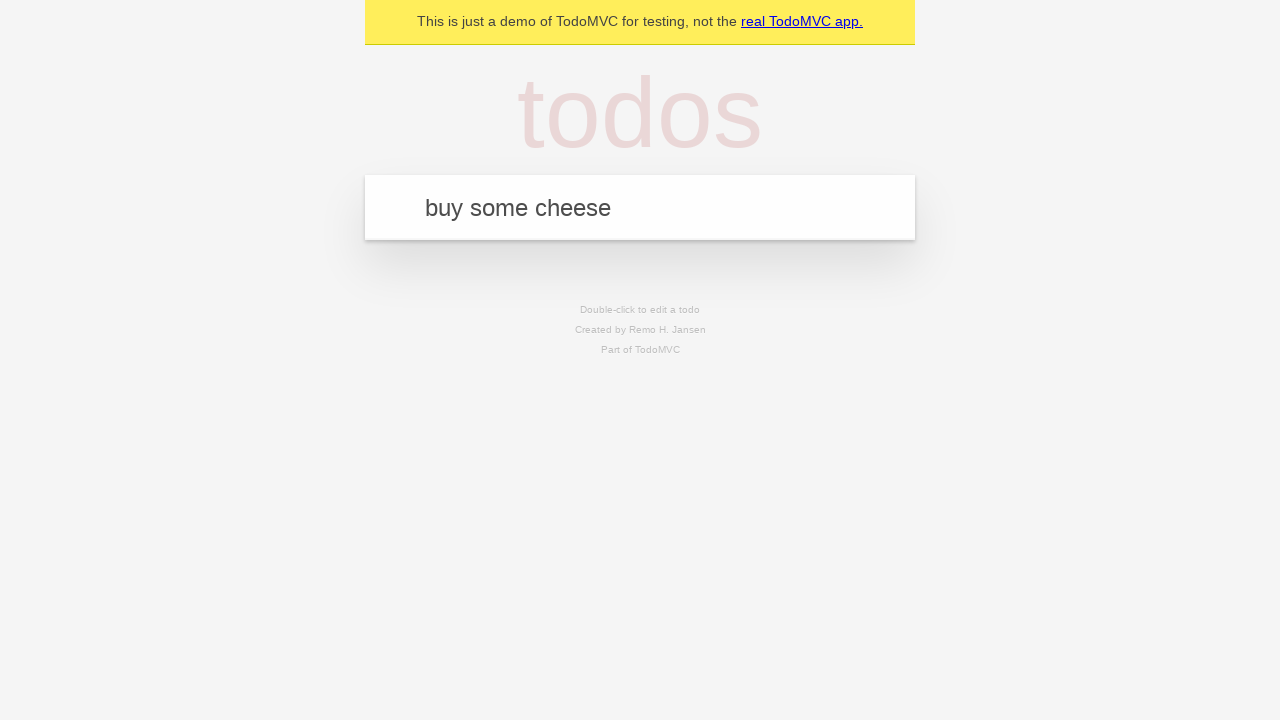

Pressed Enter to add first todo item on internal:attr=[placeholder="What needs to be done?"i]
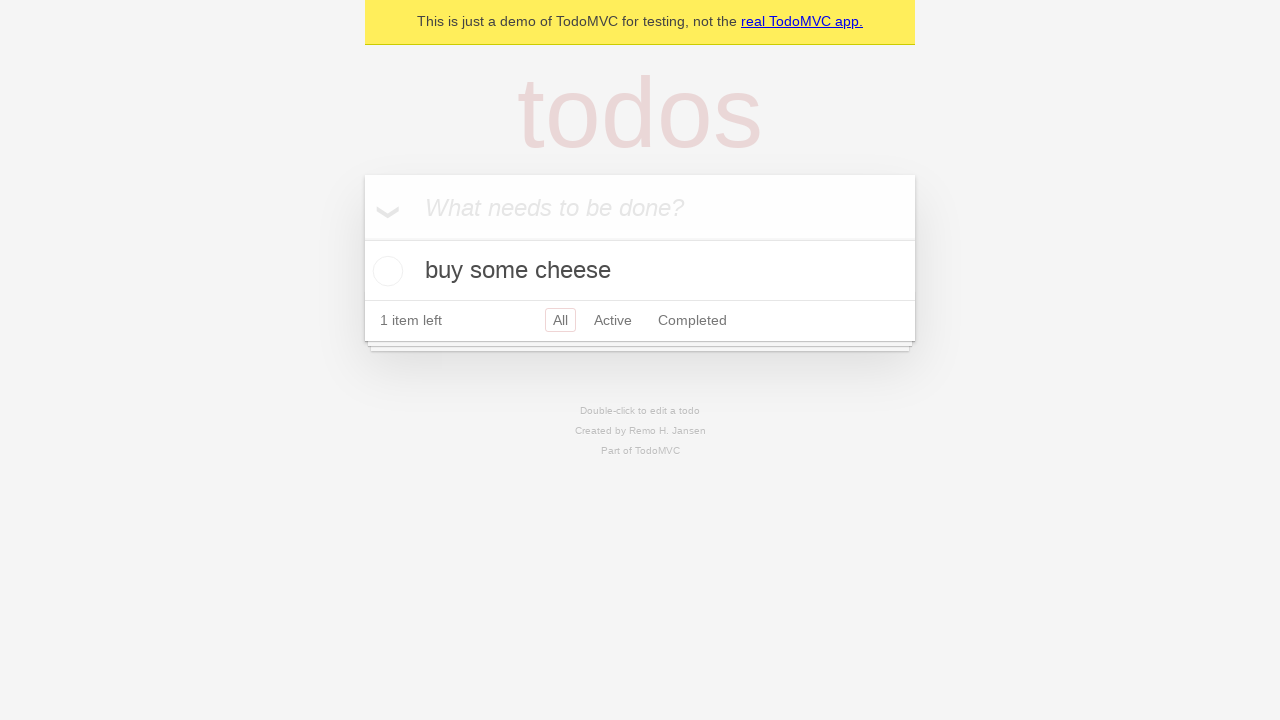

Filled todo input with 'feed the cat' on internal:attr=[placeholder="What needs to be done?"i]
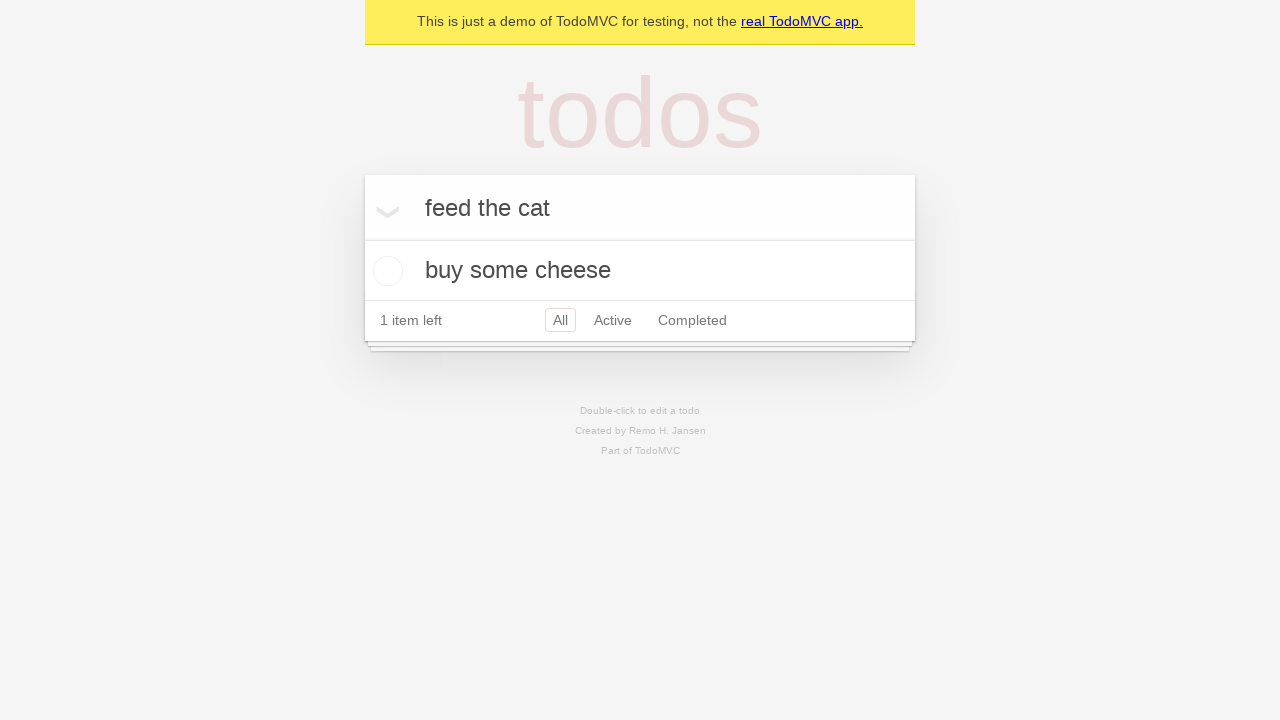

Pressed Enter to add second todo item on internal:attr=[placeholder="What needs to be done?"i]
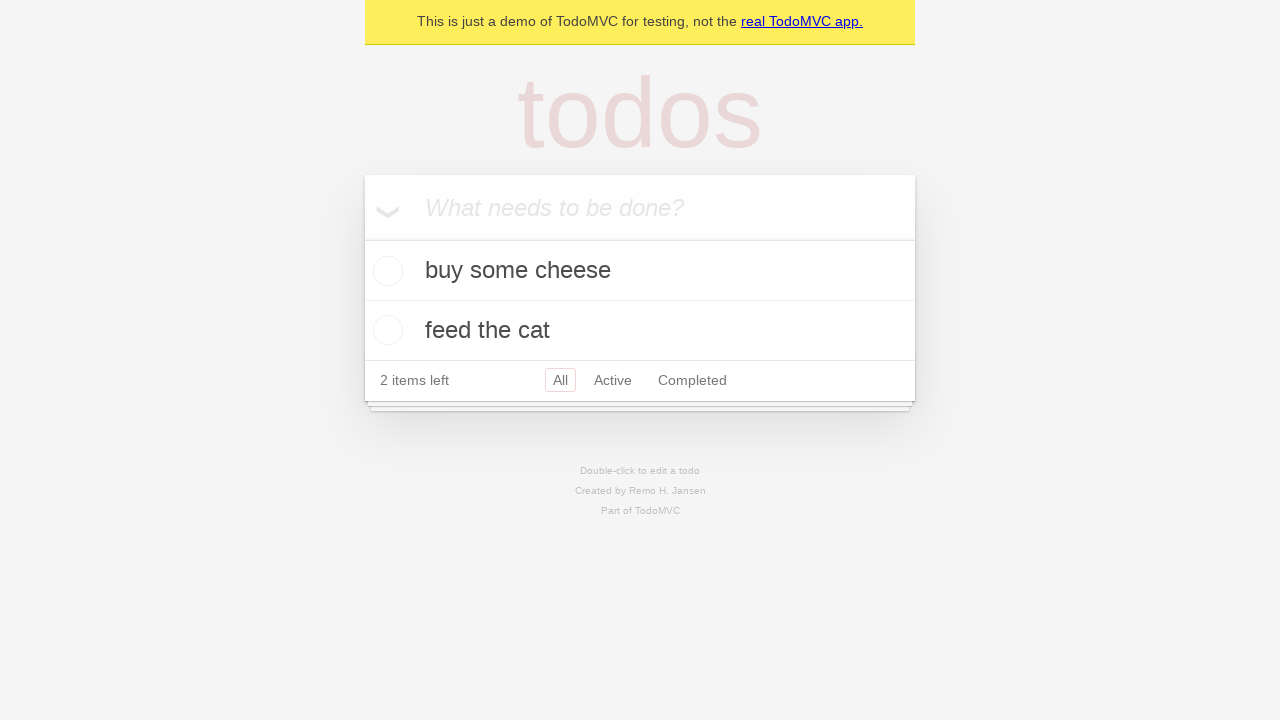

Filled todo input with 'book a doctors appointment' on internal:attr=[placeholder="What needs to be done?"i]
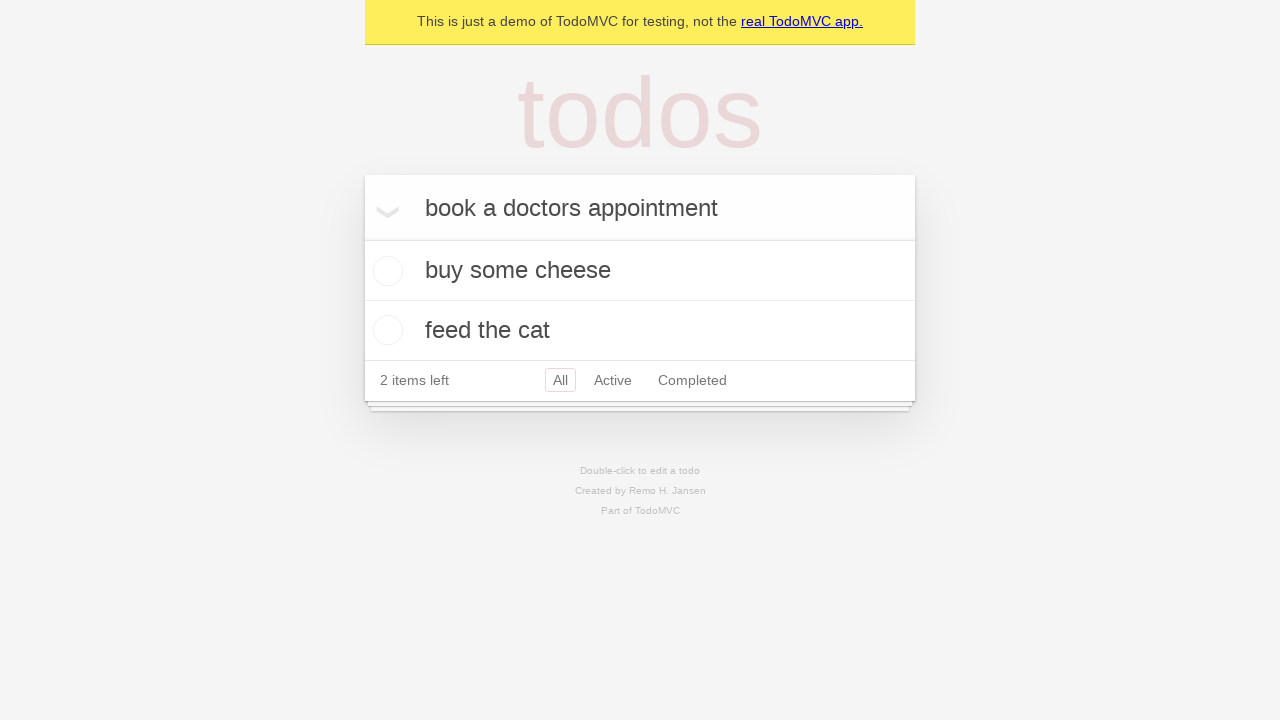

Pressed Enter to add third todo item on internal:attr=[placeholder="What needs to be done?"i]
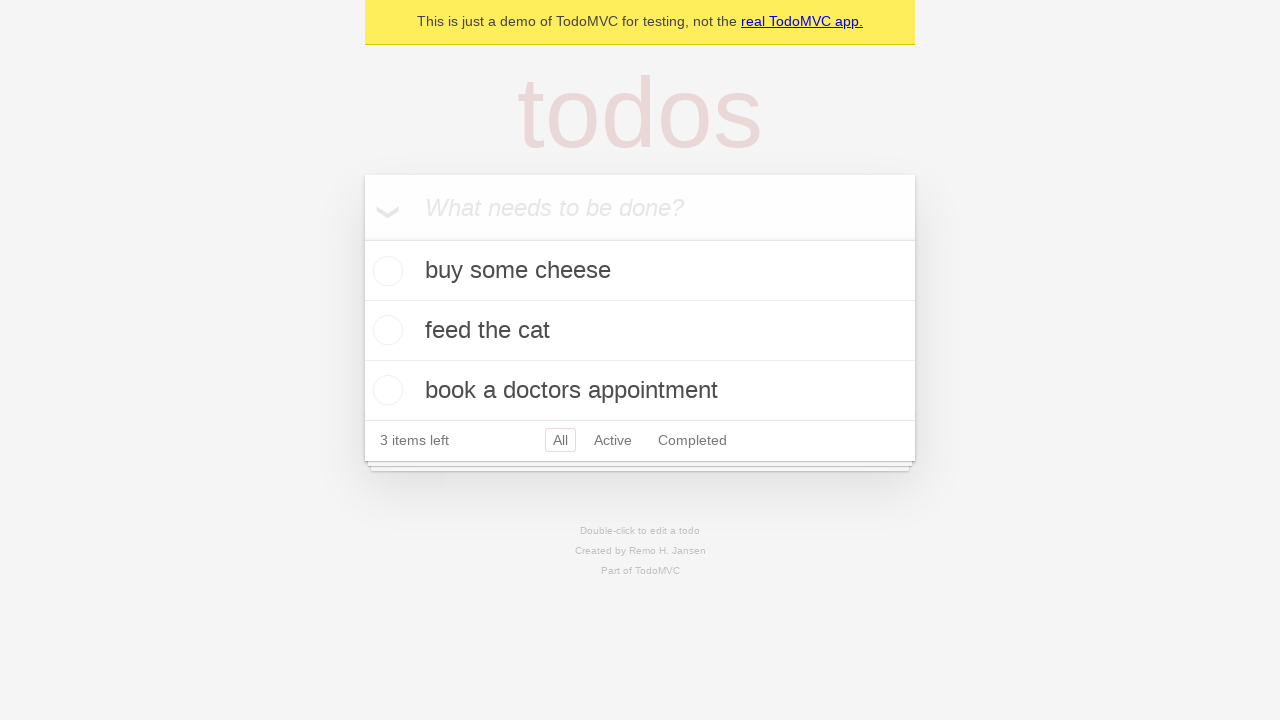

Waited for all three todo items to be added
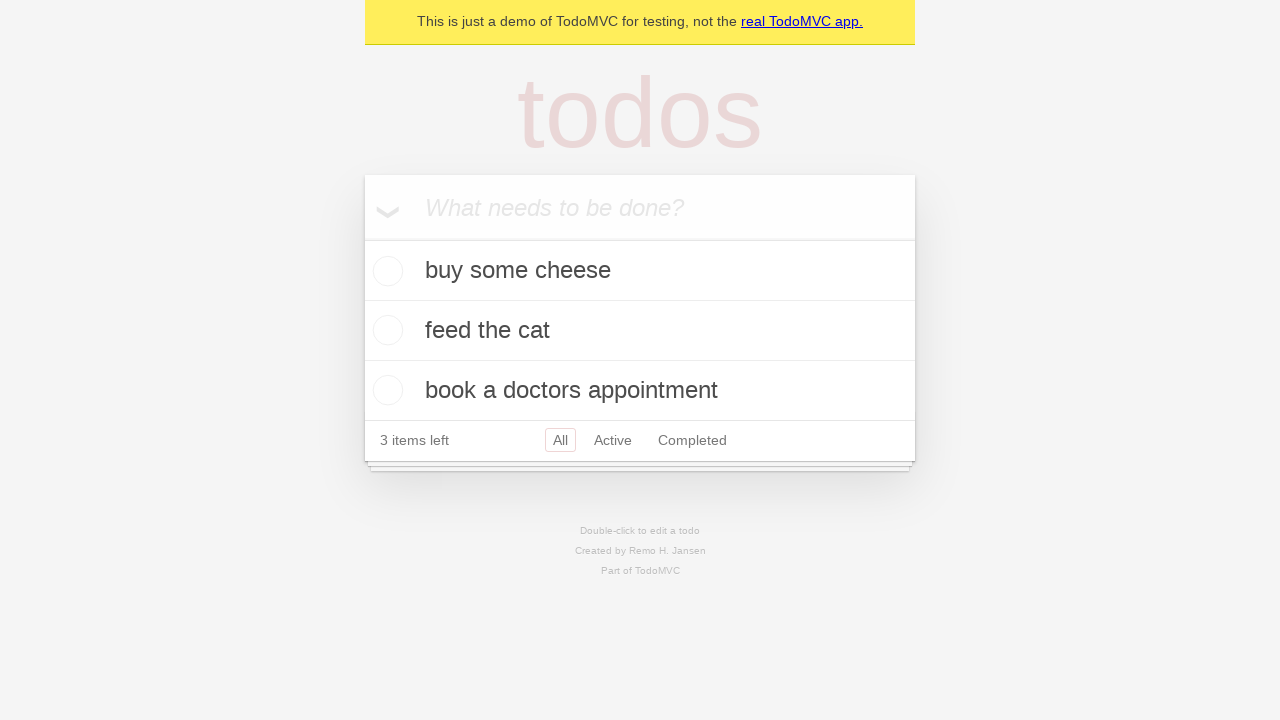

Checked the second todo item (feed the cat) at (385, 330) on internal:testid=[data-testid="todo-item"s] >> nth=1 >> internal:role=checkbox
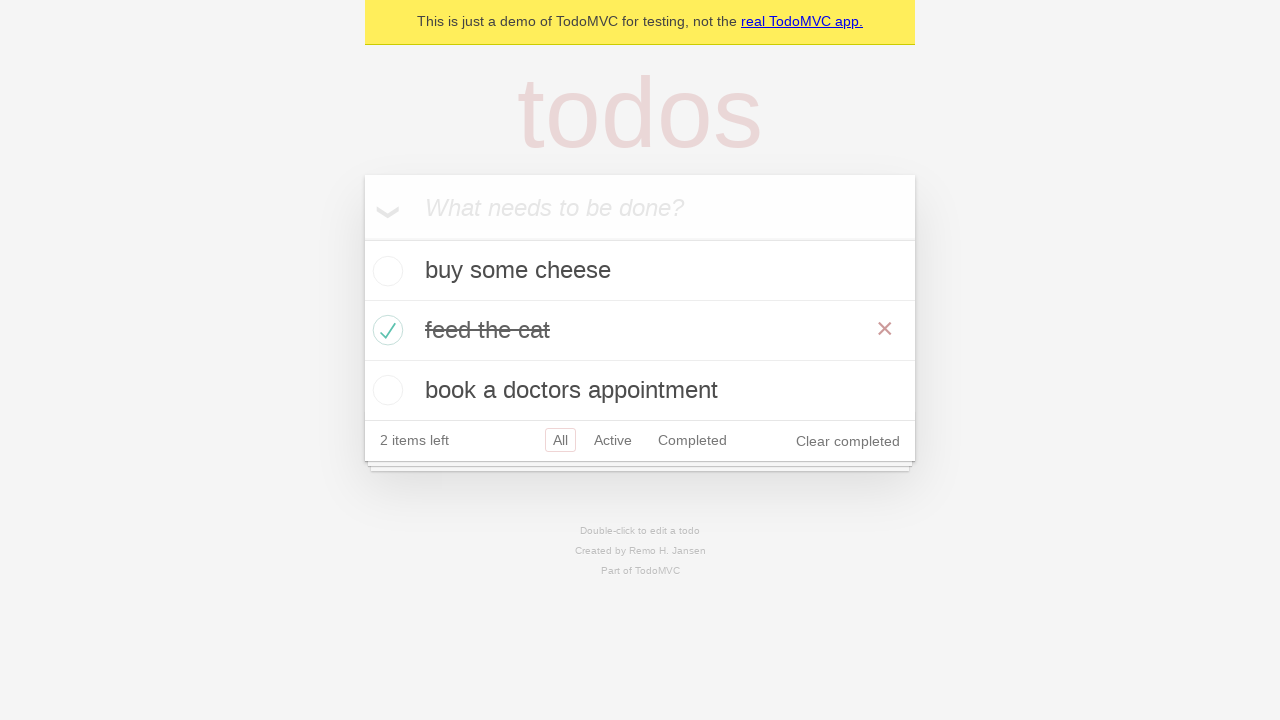

Clicked Completed filter to display only completed items at (692, 440) on internal:role=link[name="Completed"i]
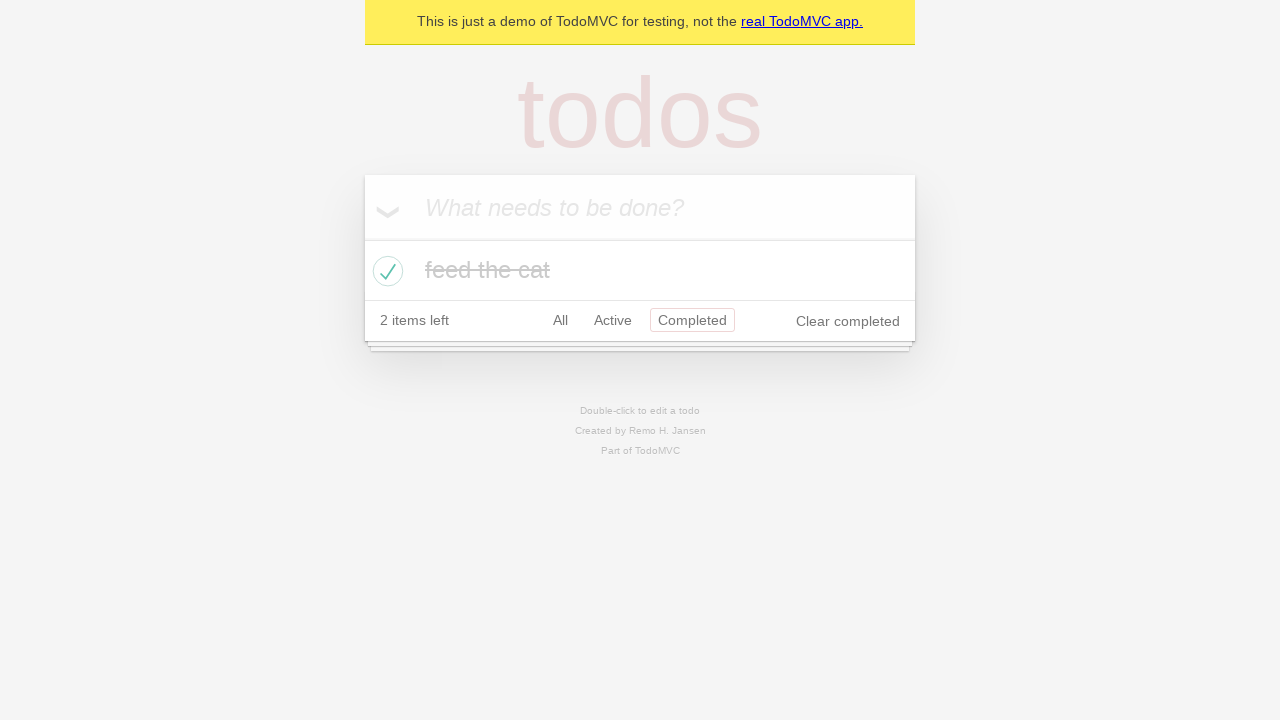

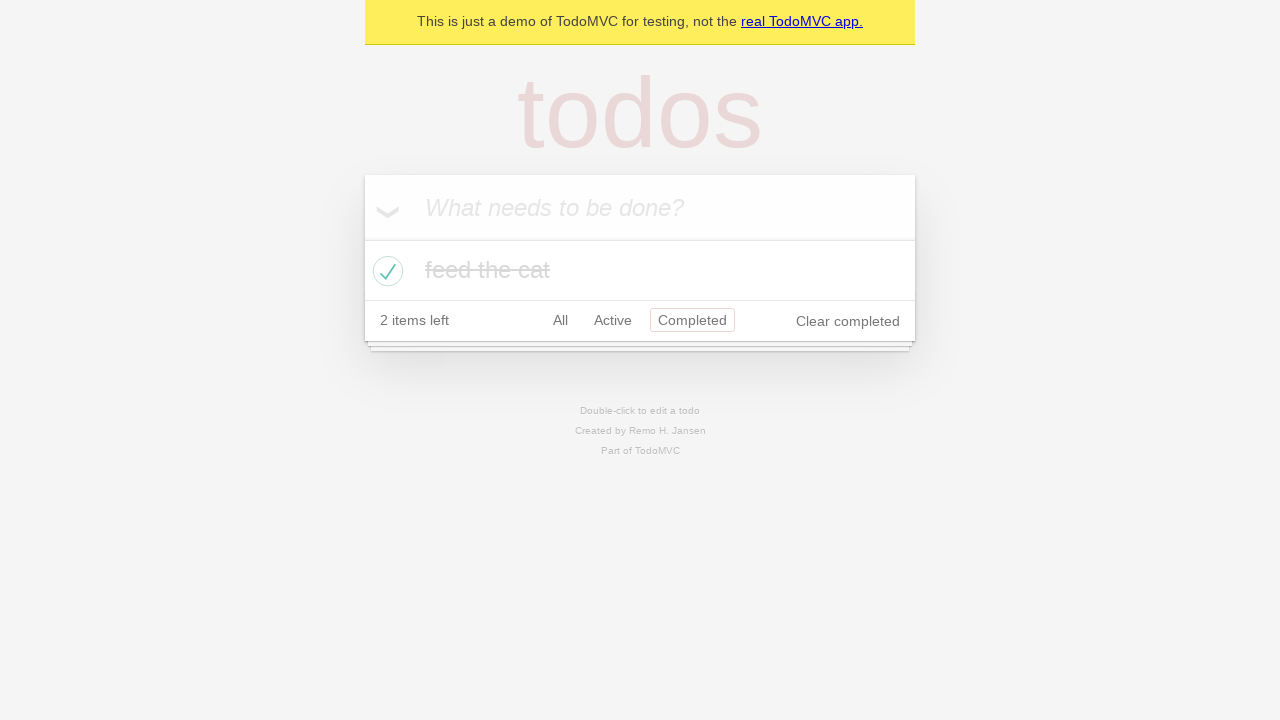